Navigates to a product page on 1sttheworld.com and waits for the product image carousel to load, verifying that product images are displayed.

Starting URL: https://www.1sttheworld.com/collections/leather-tote-bag-collection/products/ireland-quirke-or-o-quirke-irish-family-crest-leather-tote-bag-pretty-green-plaid-irish-shamrock-a7?variant=1000011278869692

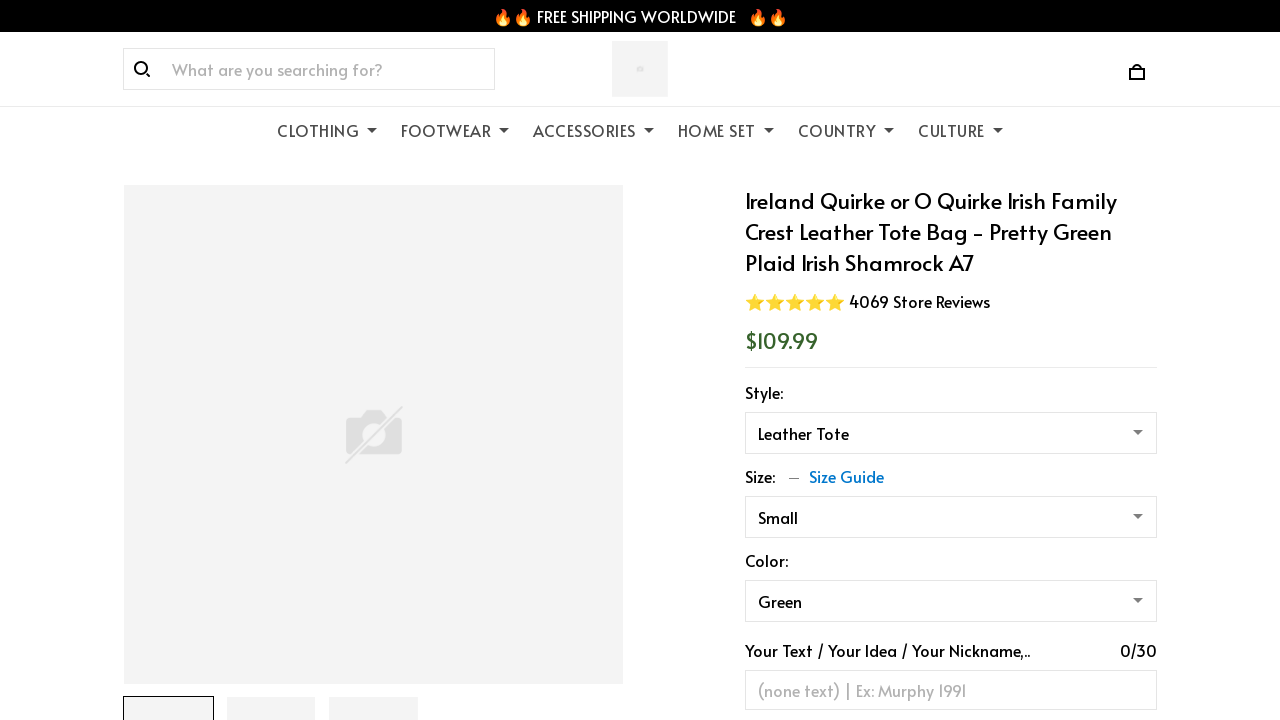

Waited for product image carousel slide element to load
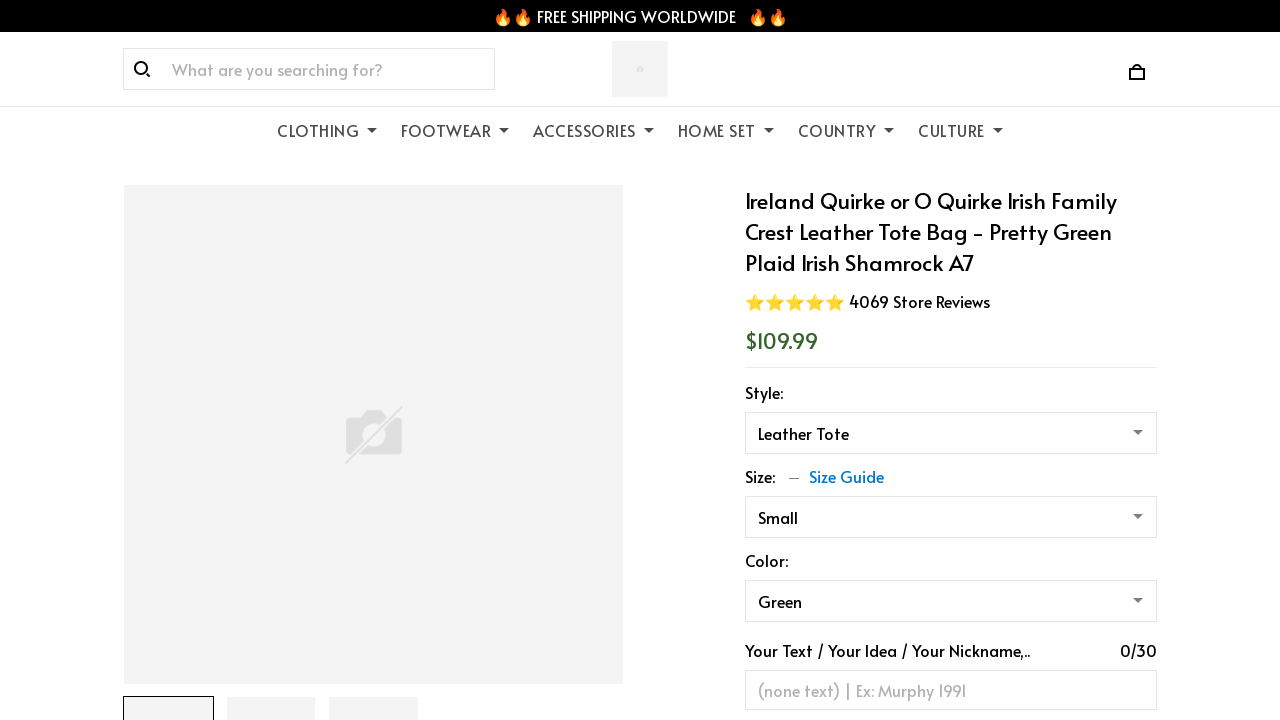

Verified product image is displayed in carousel
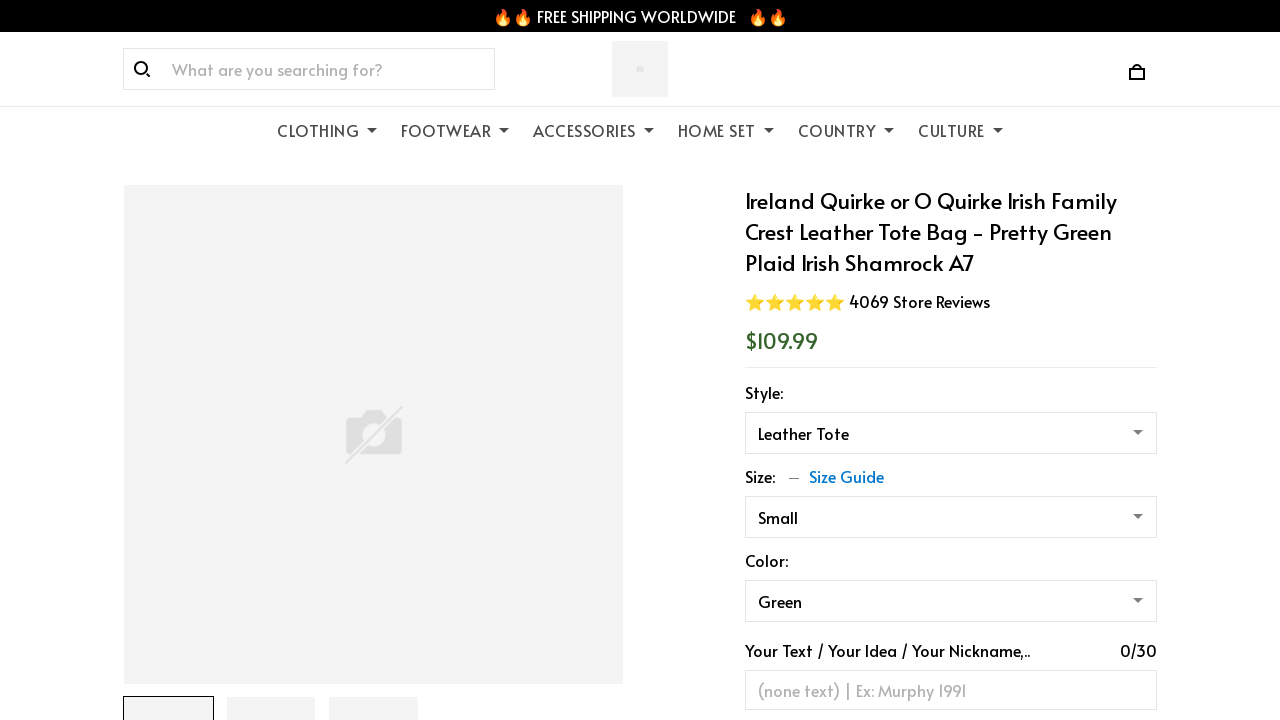

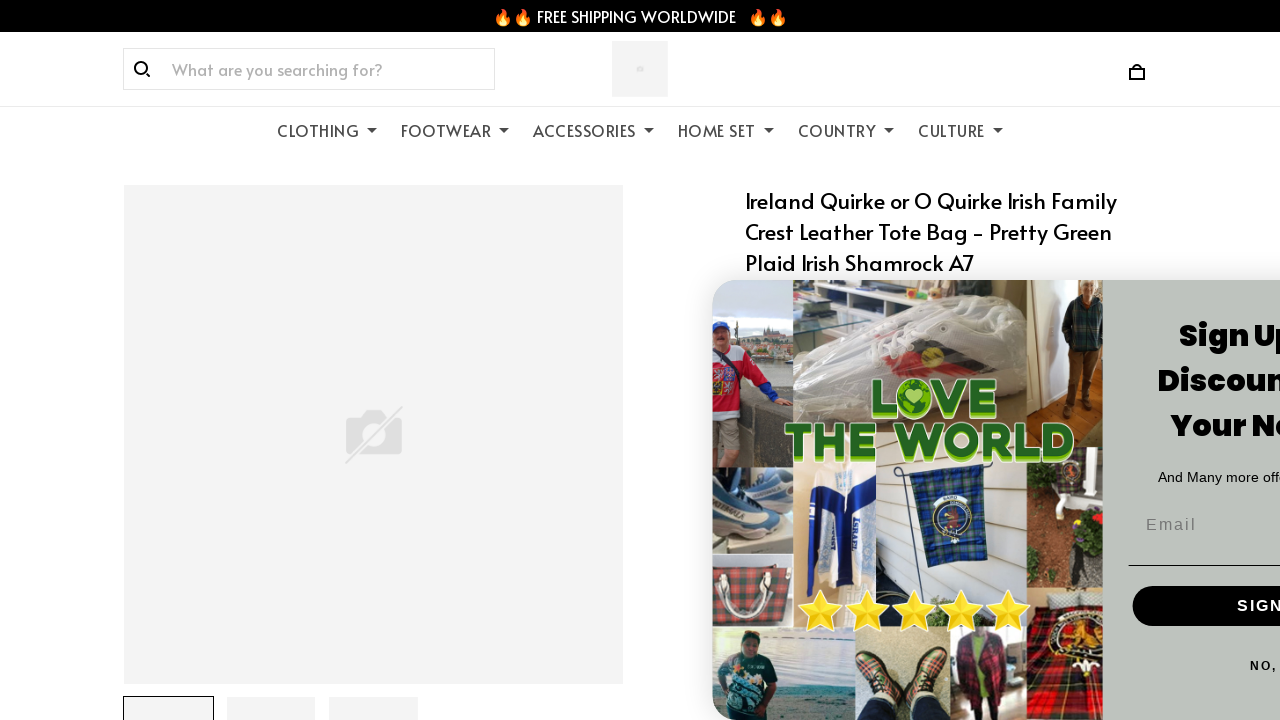